Tests window switching functionality by opening a new window and switching between the original and new window to verify content in each

Starting URL: https://the-internet.herokuapp.com

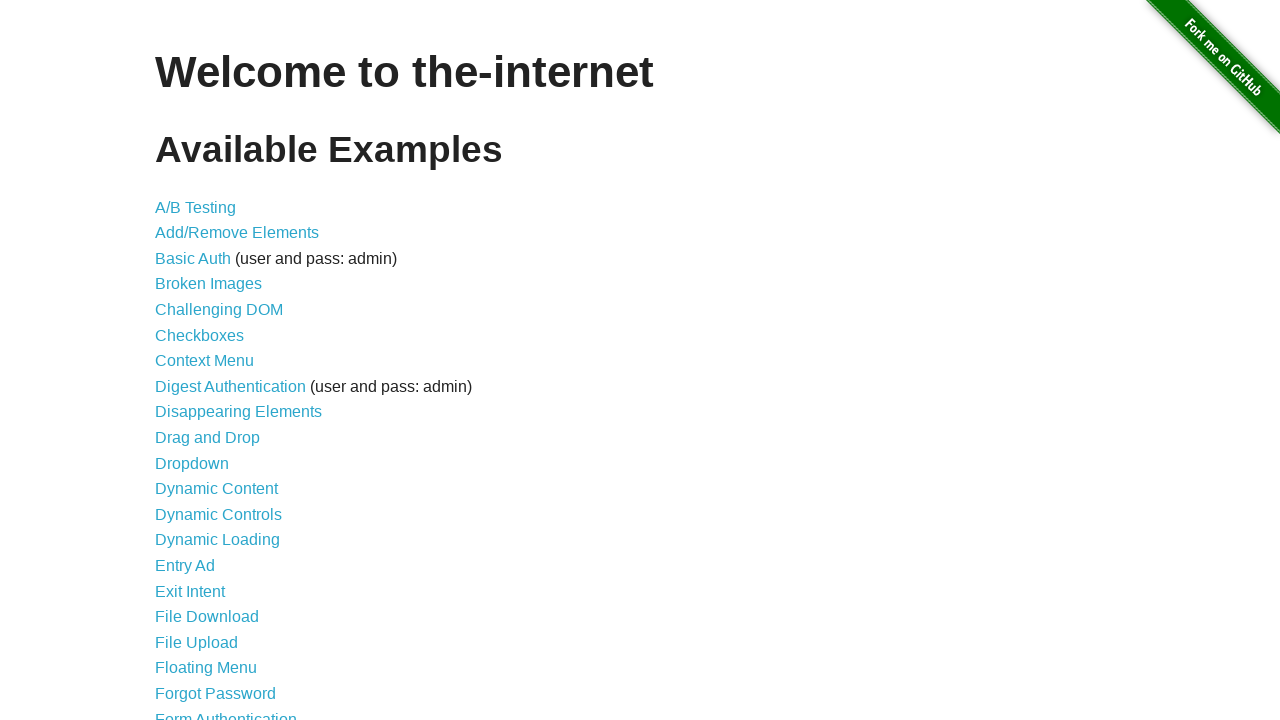

Clicked on Multiple Windows link at (218, 369) on xpath=//ul/li/a[contains(text(),'Multiple Windows')]
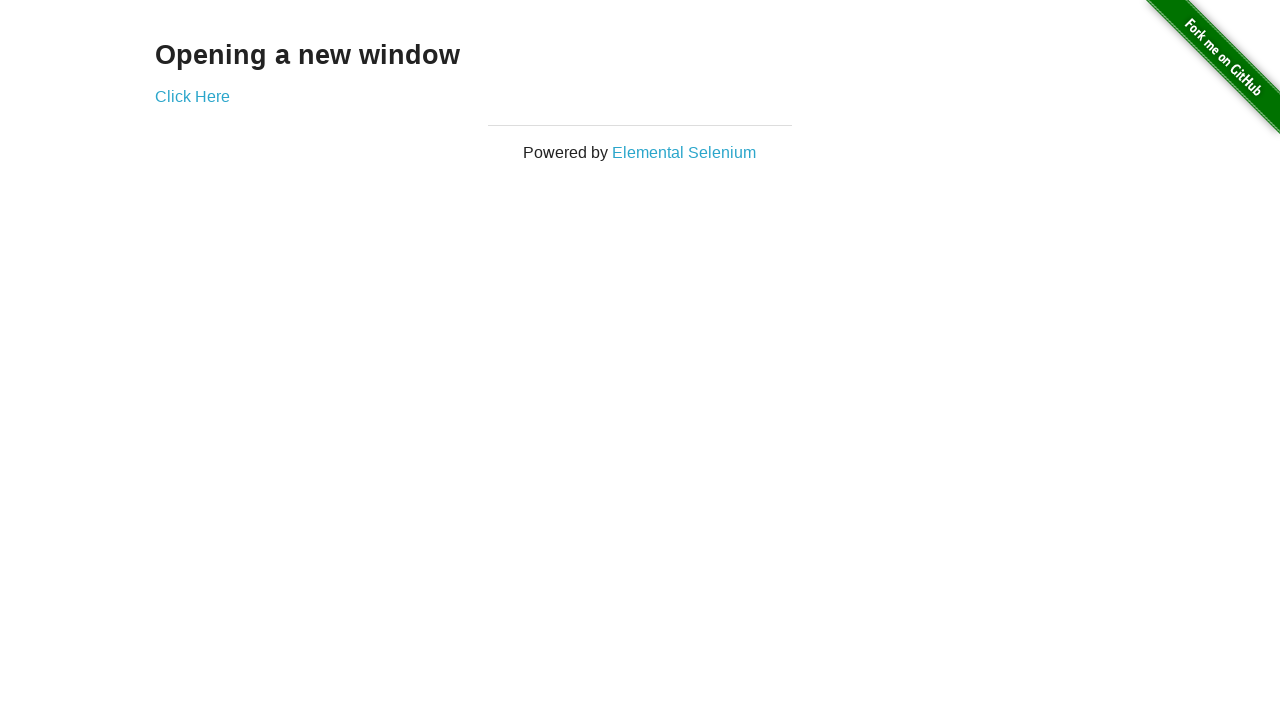

Clicked link to open a new window at (192, 96) on xpath=//div[@class='example']/a
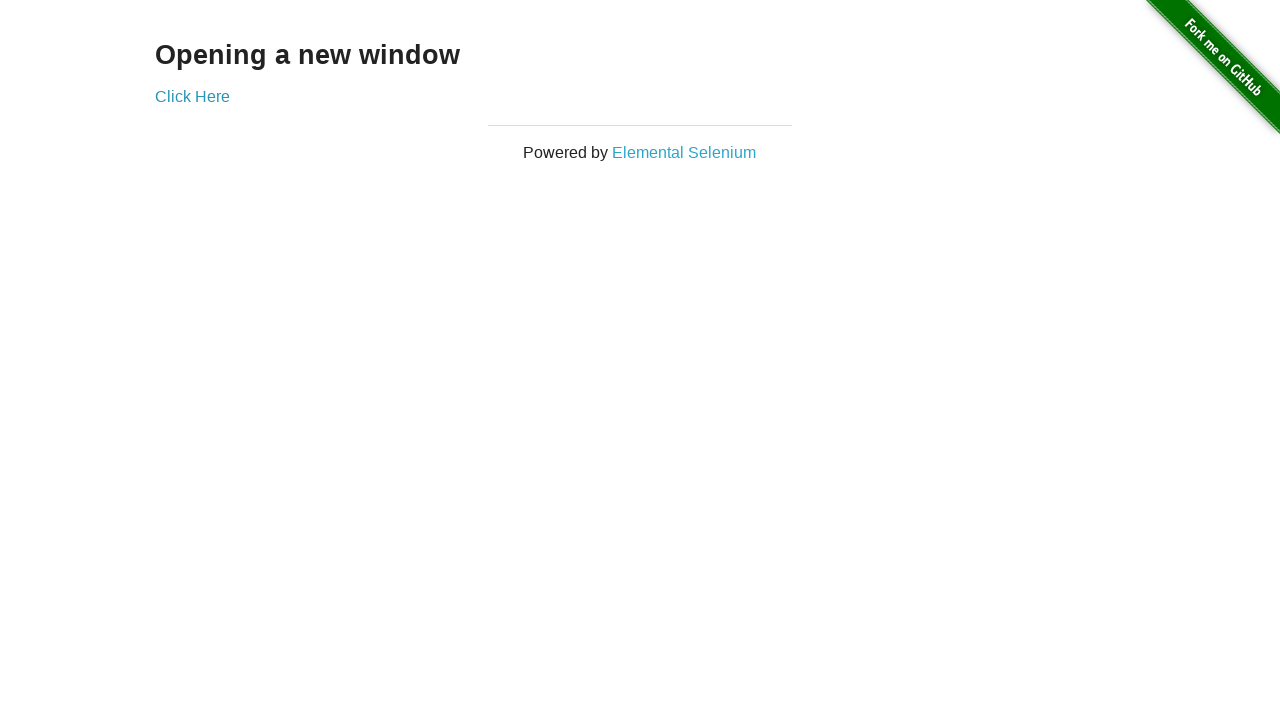

New window opened and captured
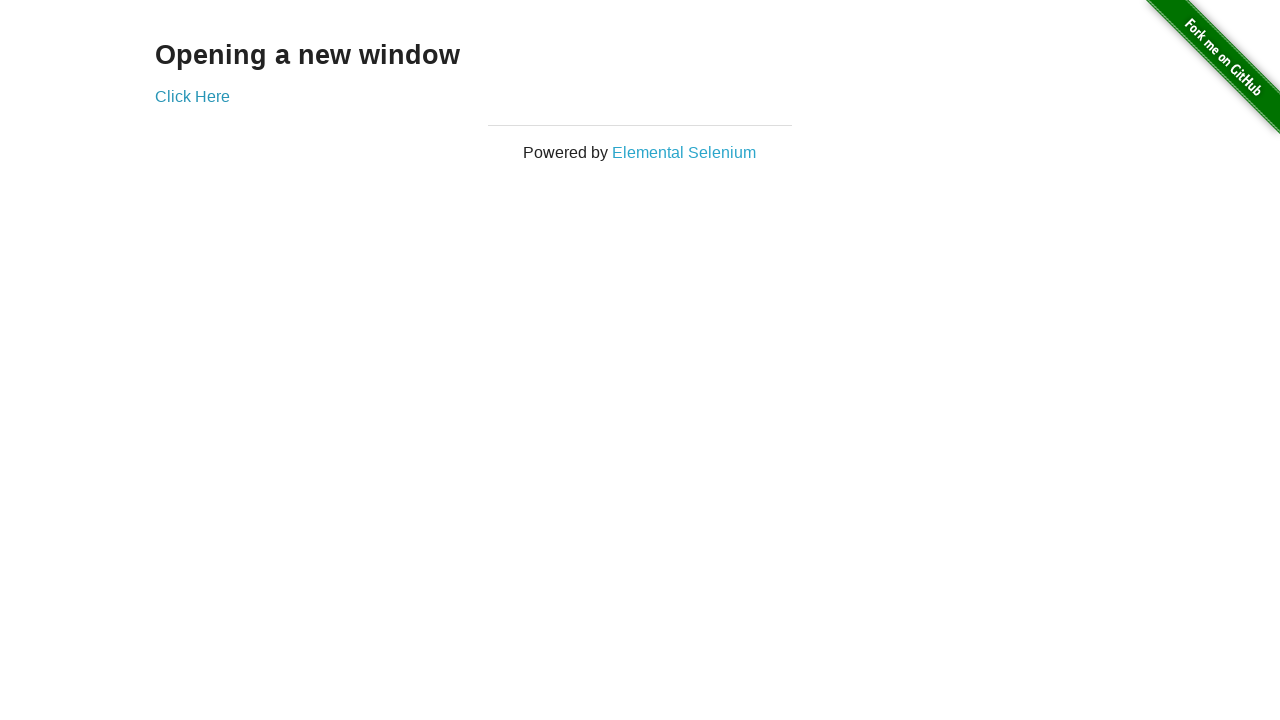

Verified 'New Window' heading is present in new window
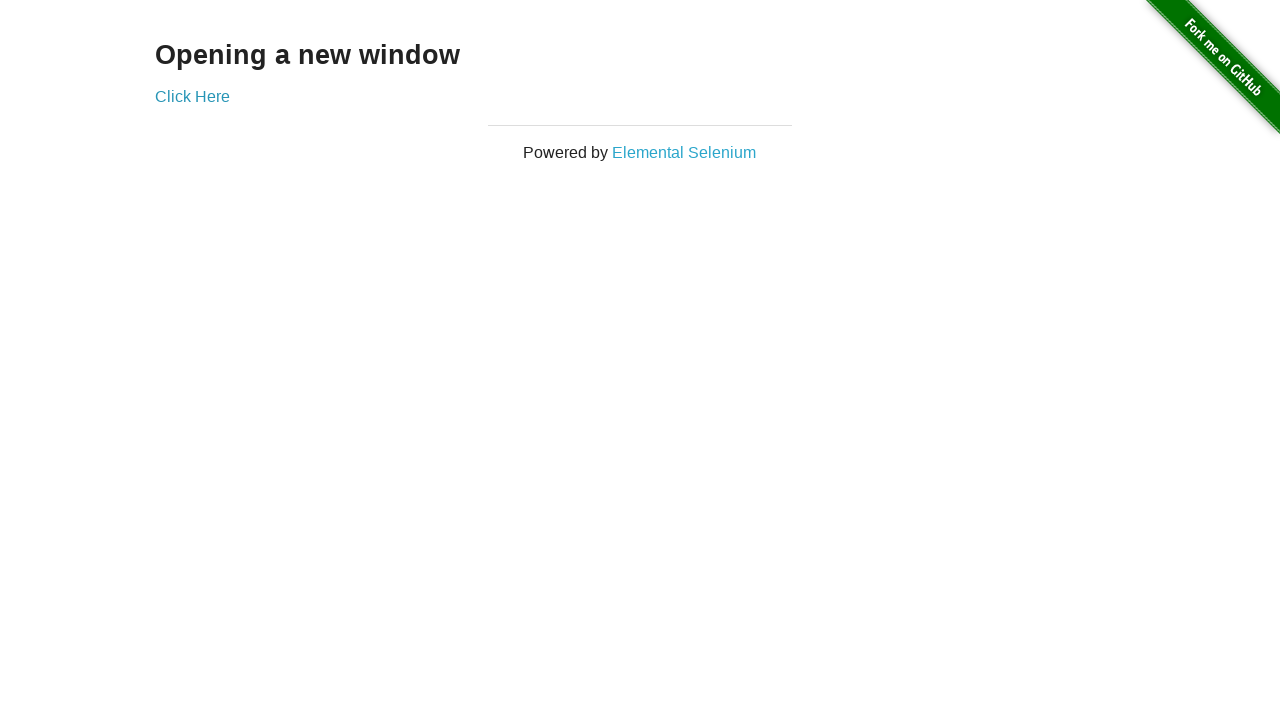

Verified 'Opening a new window' heading is present in original window
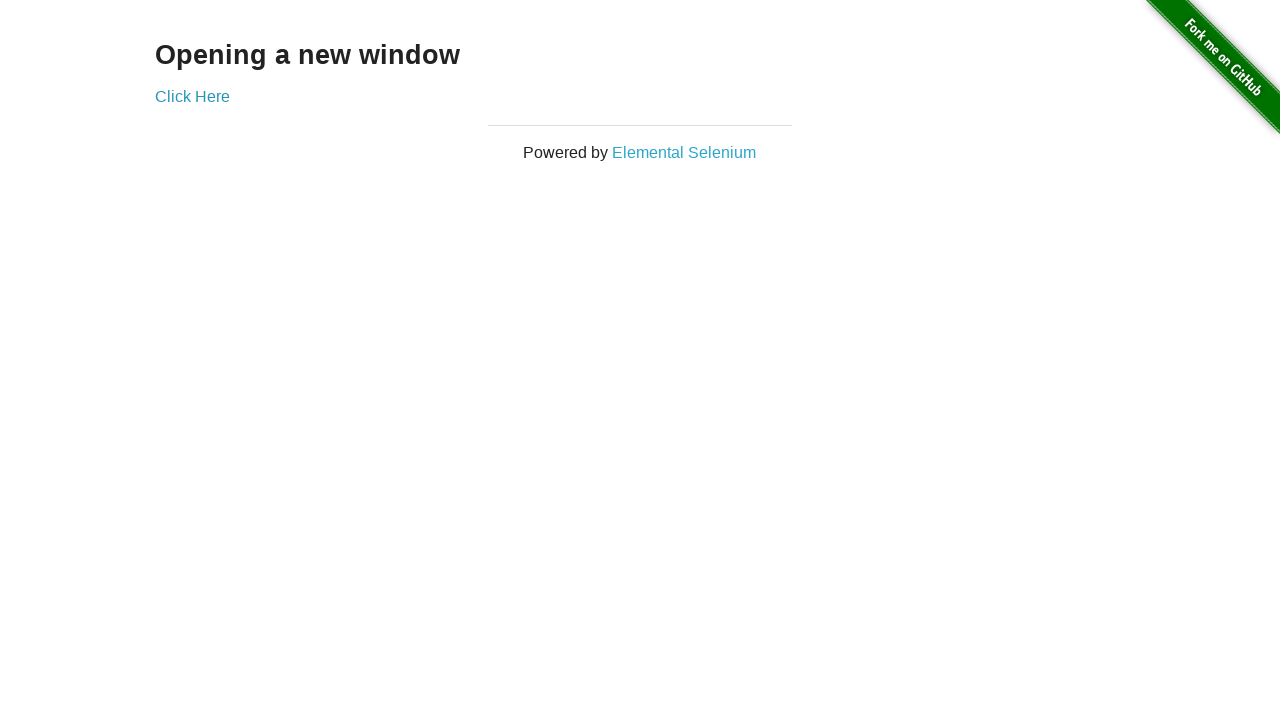

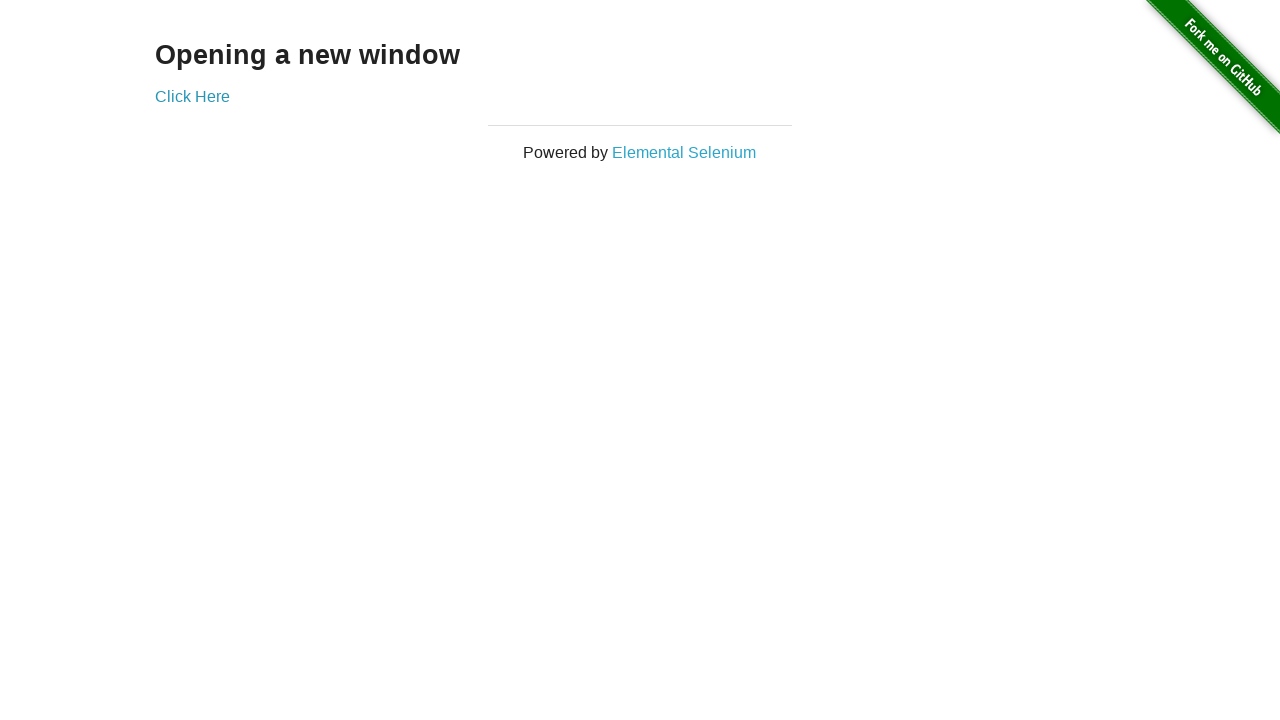